Tests dynamic controls on a page by clicking add/remove checkbox button and enable/disable input button multiple times to verify the controls work properly

Starting URL: http://the-internet.herokuapp.com/dynamic_controls

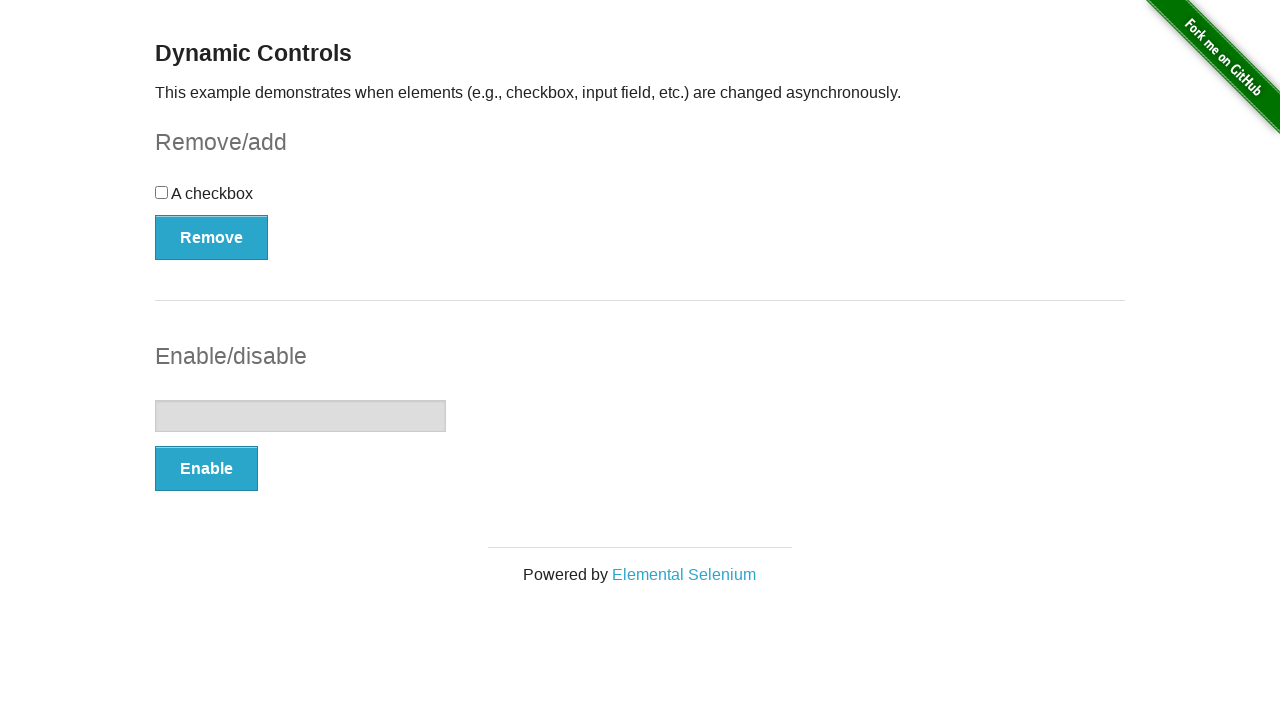

Clicked add/remove checkbox button (iteration 1) at (212, 237) on form#checkbox-example > button
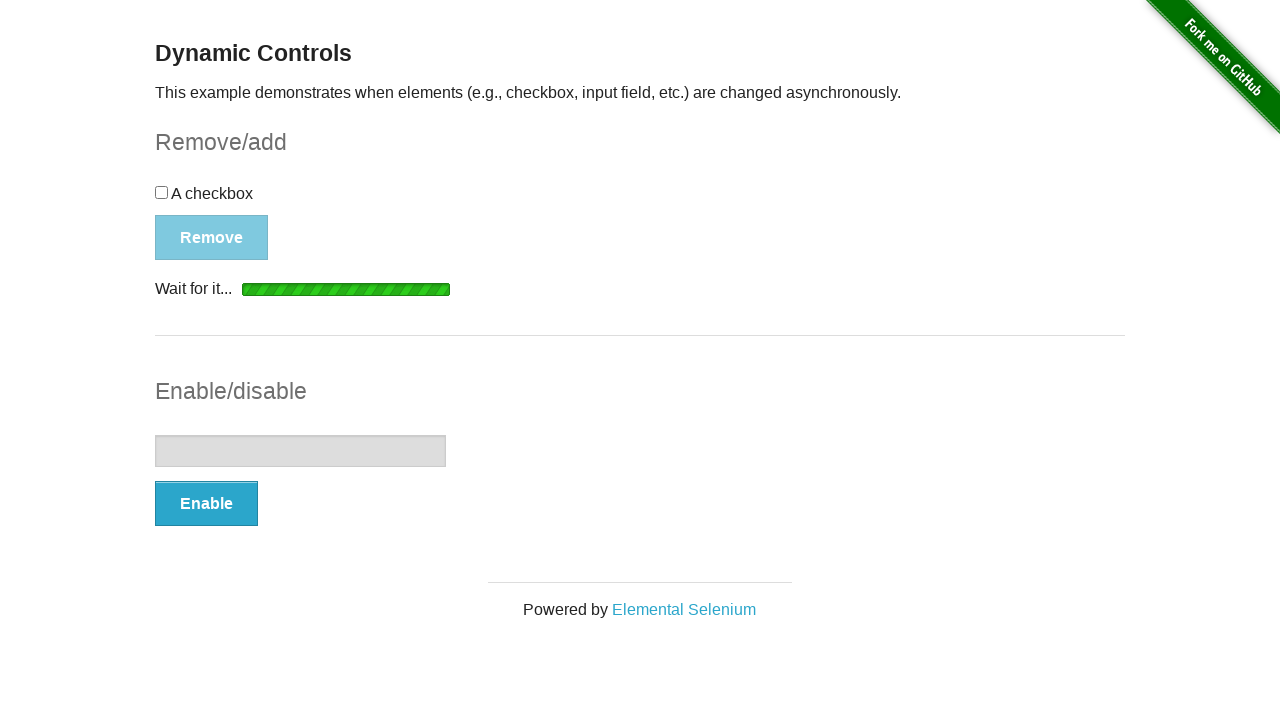

Message appeared after checkbox button click
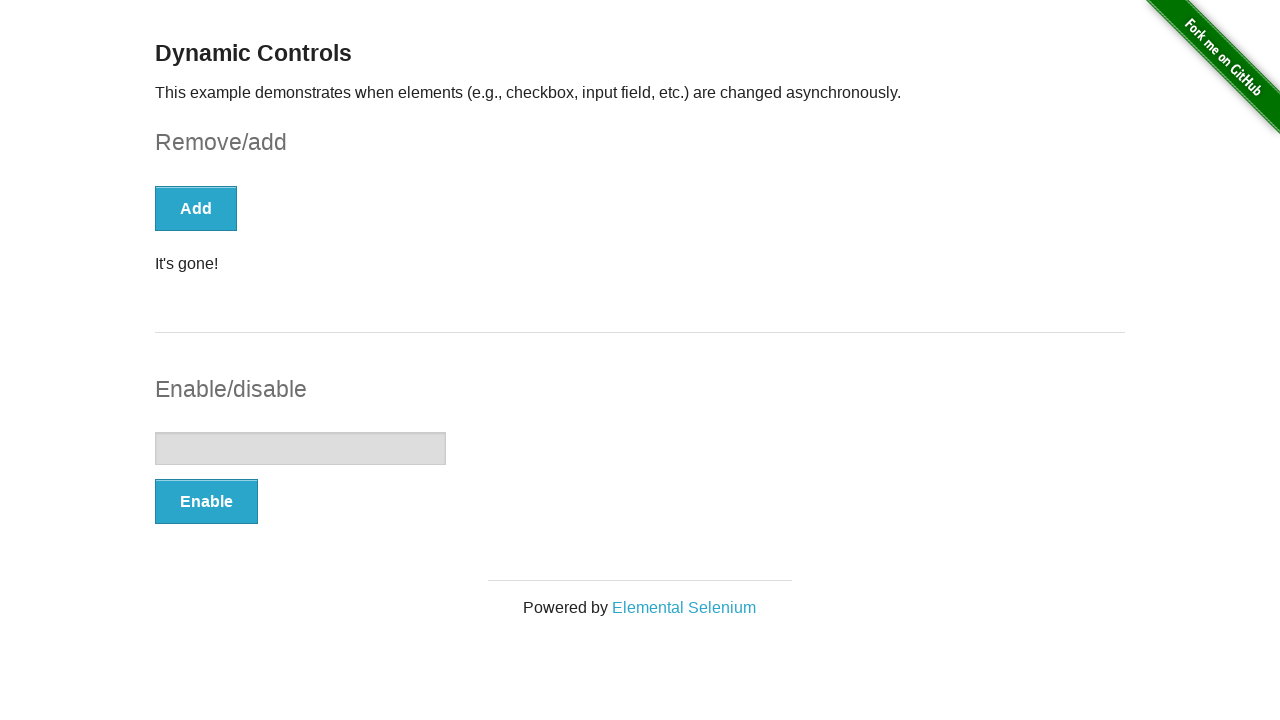

Retrieved message: It's gone!
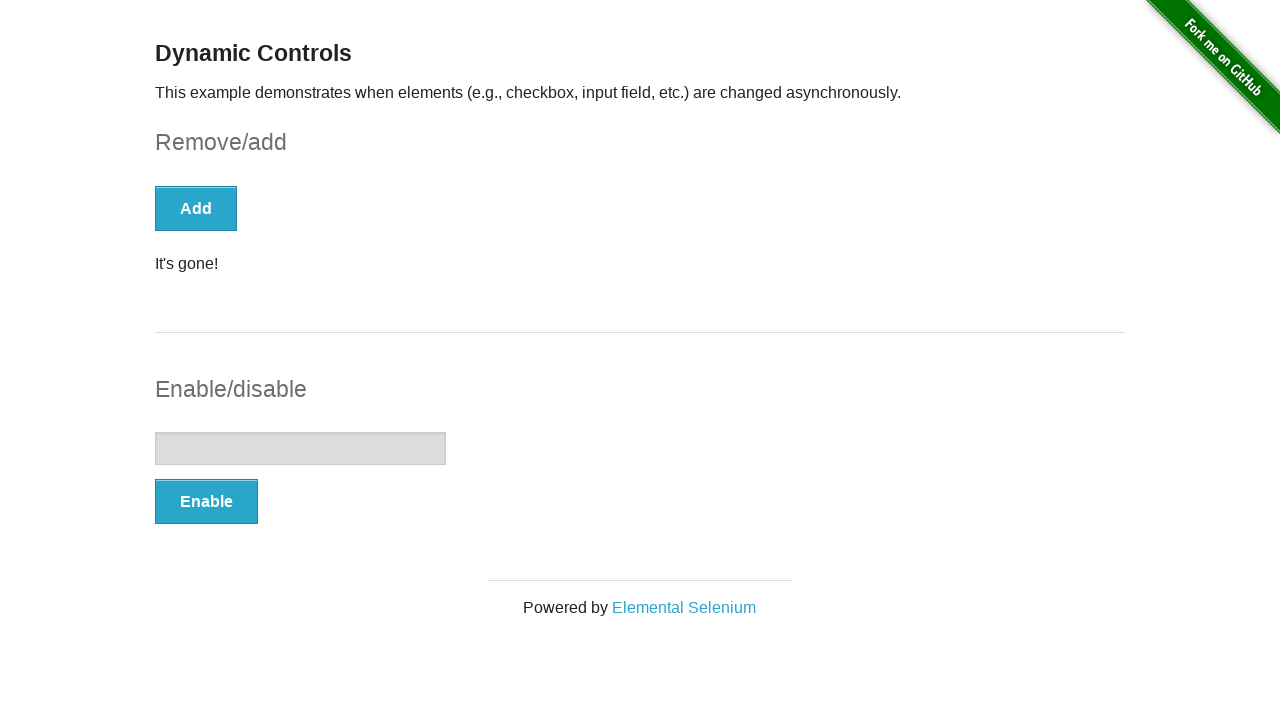

Clicked add/remove checkbox button (iteration 2) at (196, 208) on form#checkbox-example > button
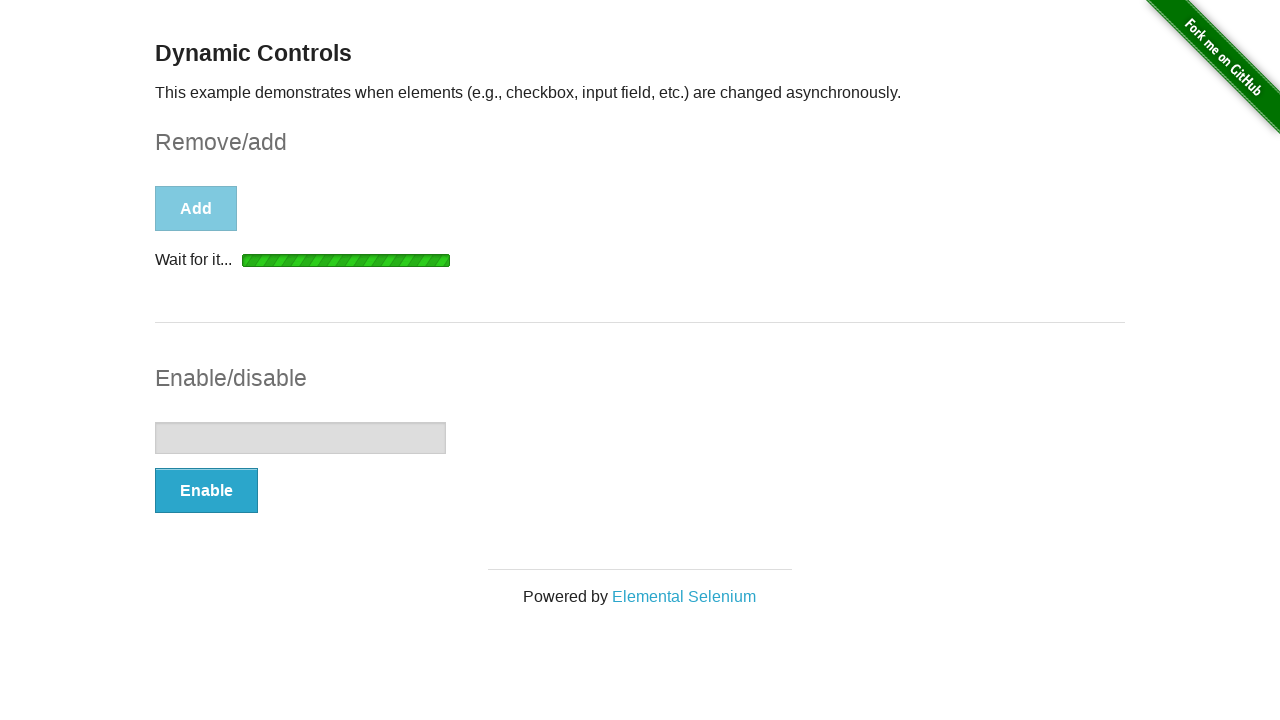

Message appeared after checkbox button click
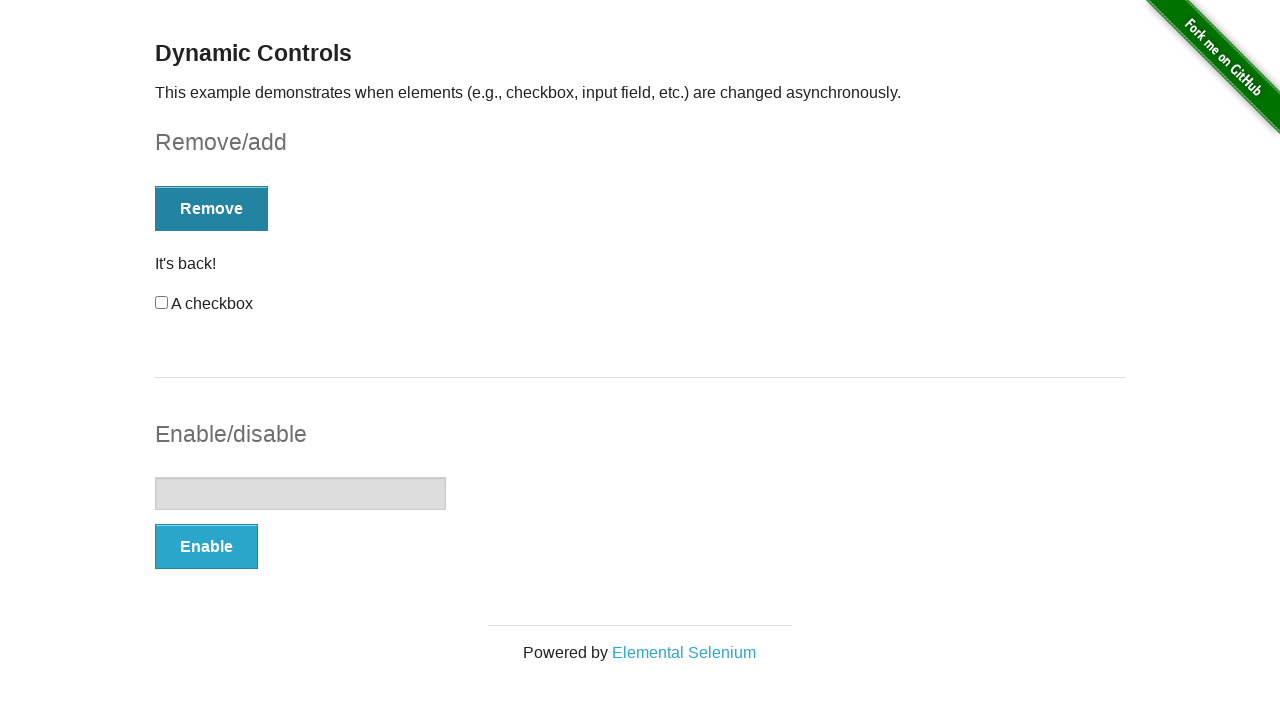

Retrieved message: It's back!
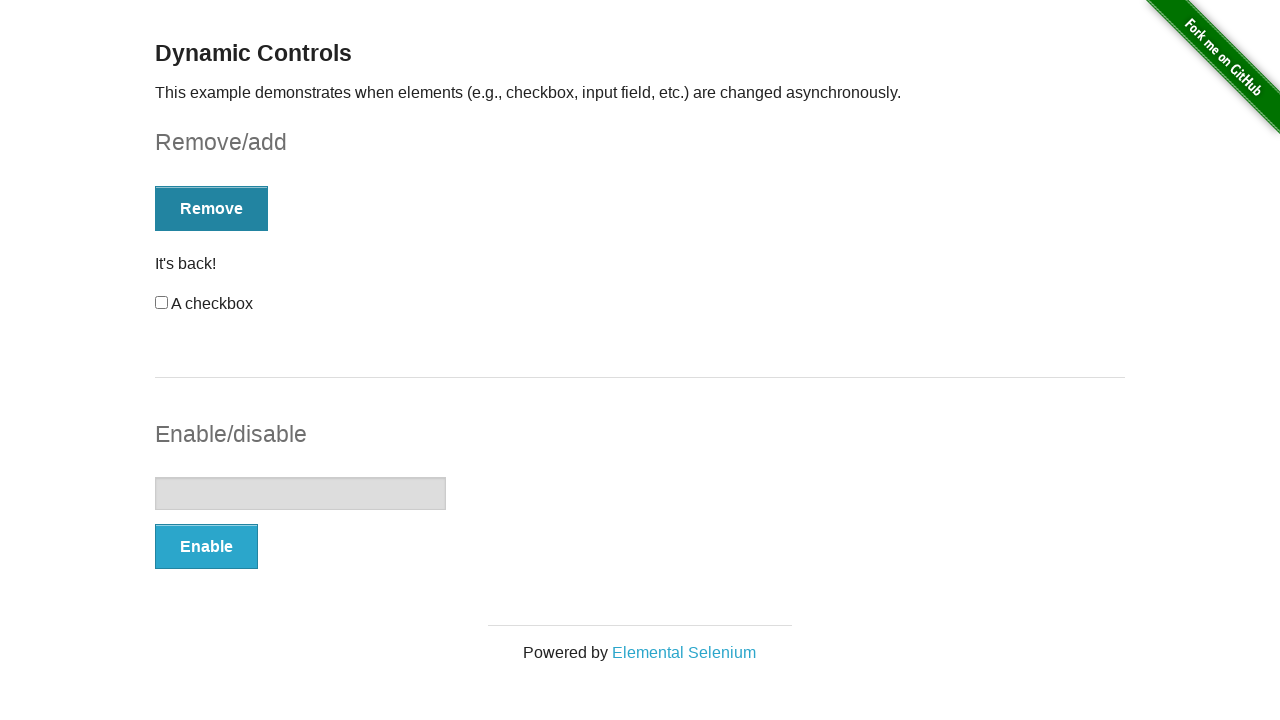

Clicked add/remove checkbox button (iteration 3) at (212, 208) on form#checkbox-example > button
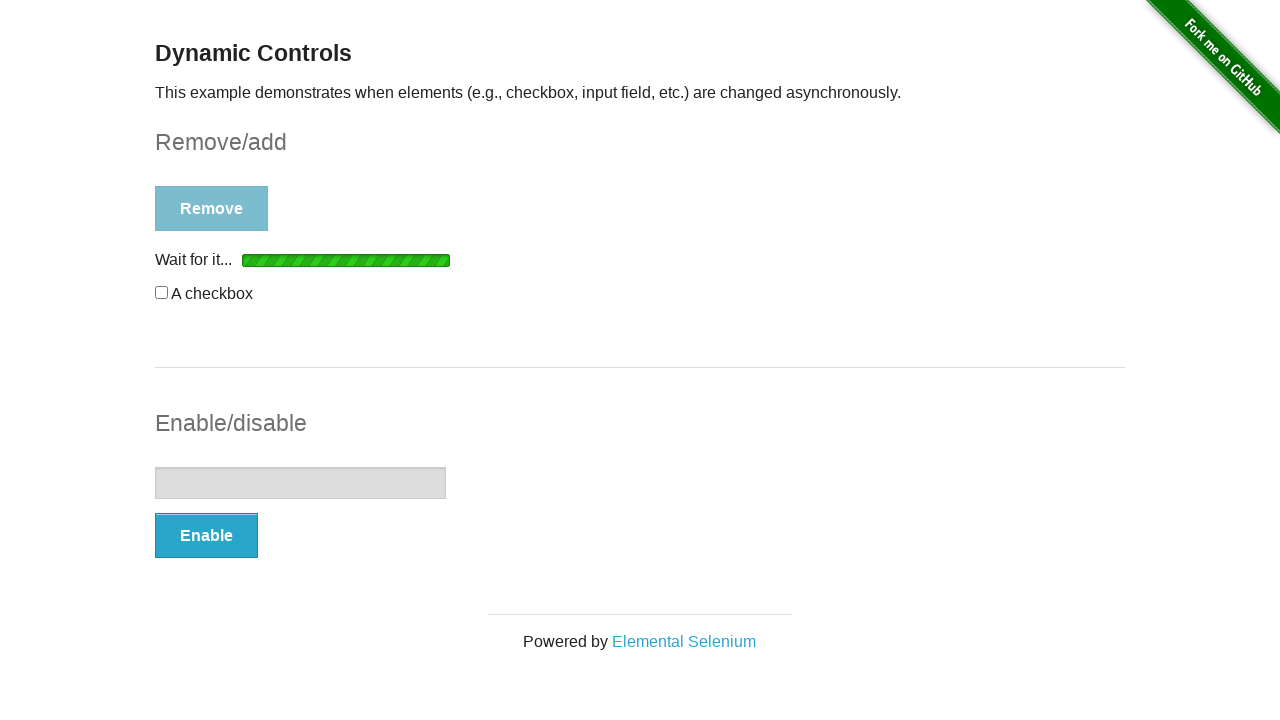

Message appeared after checkbox button click
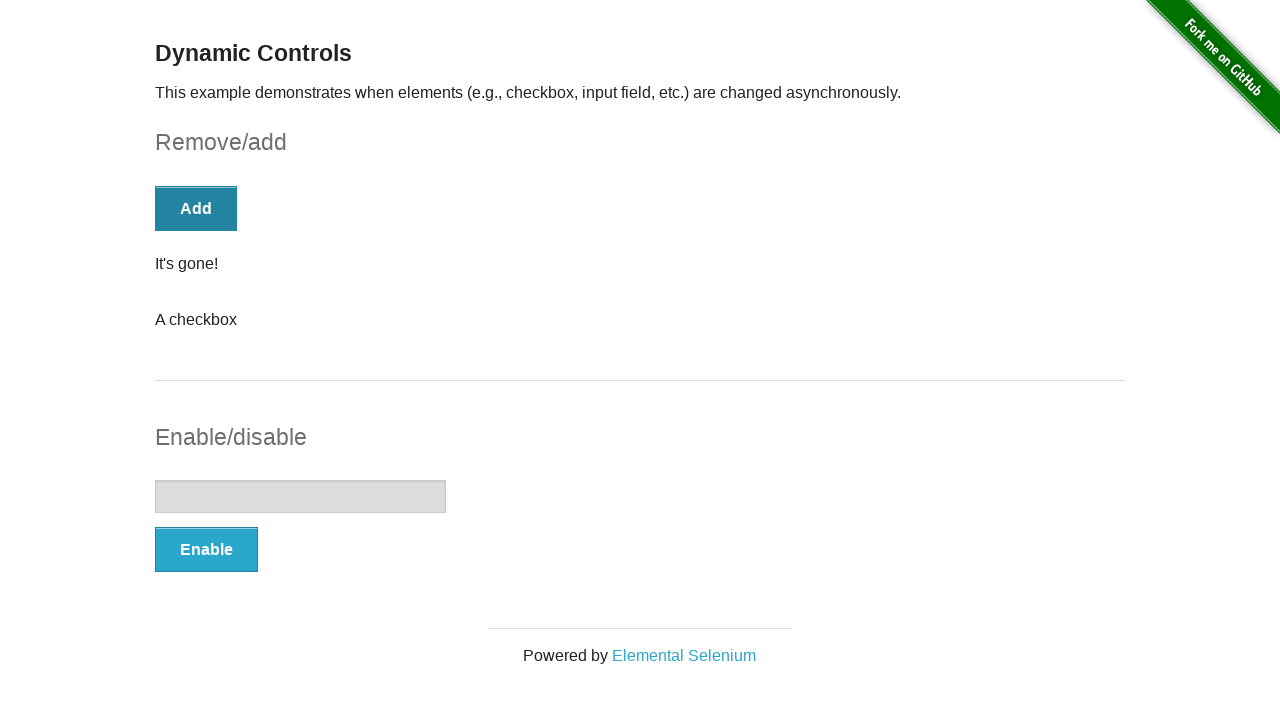

Retrieved message: It's gone!
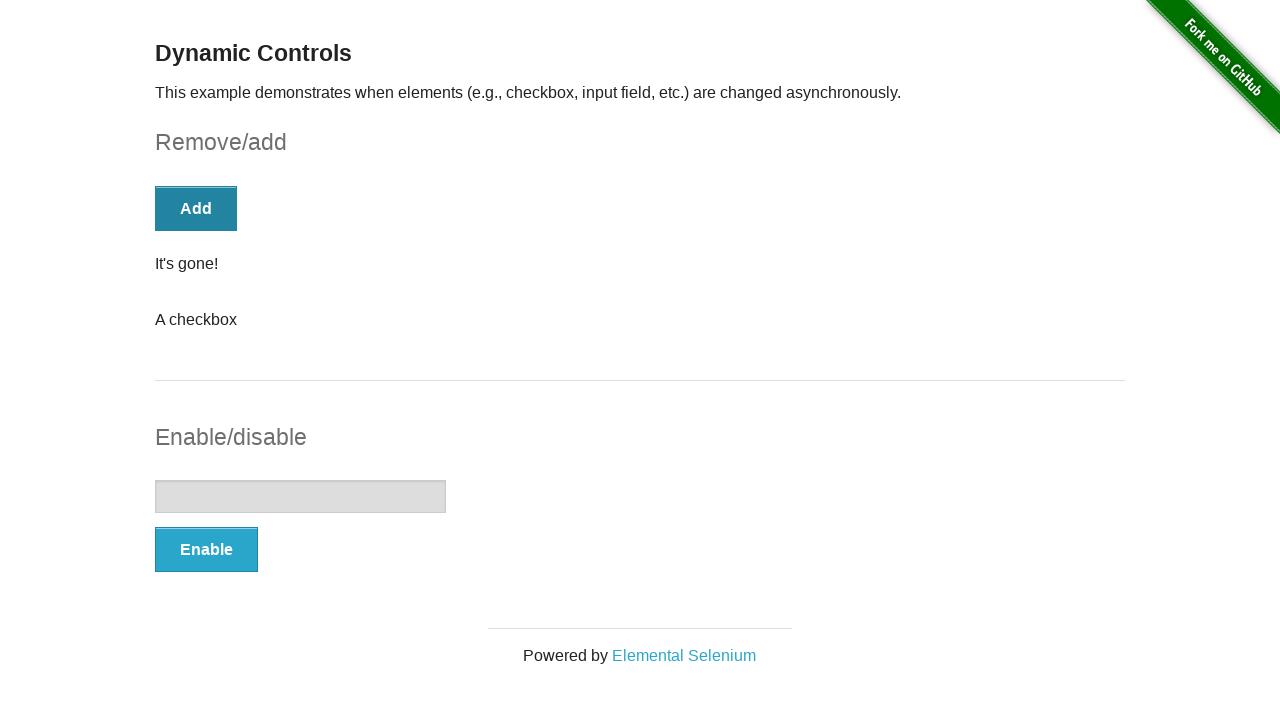

Clicked add/remove checkbox button (iteration 4) at (196, 208) on form#checkbox-example > button
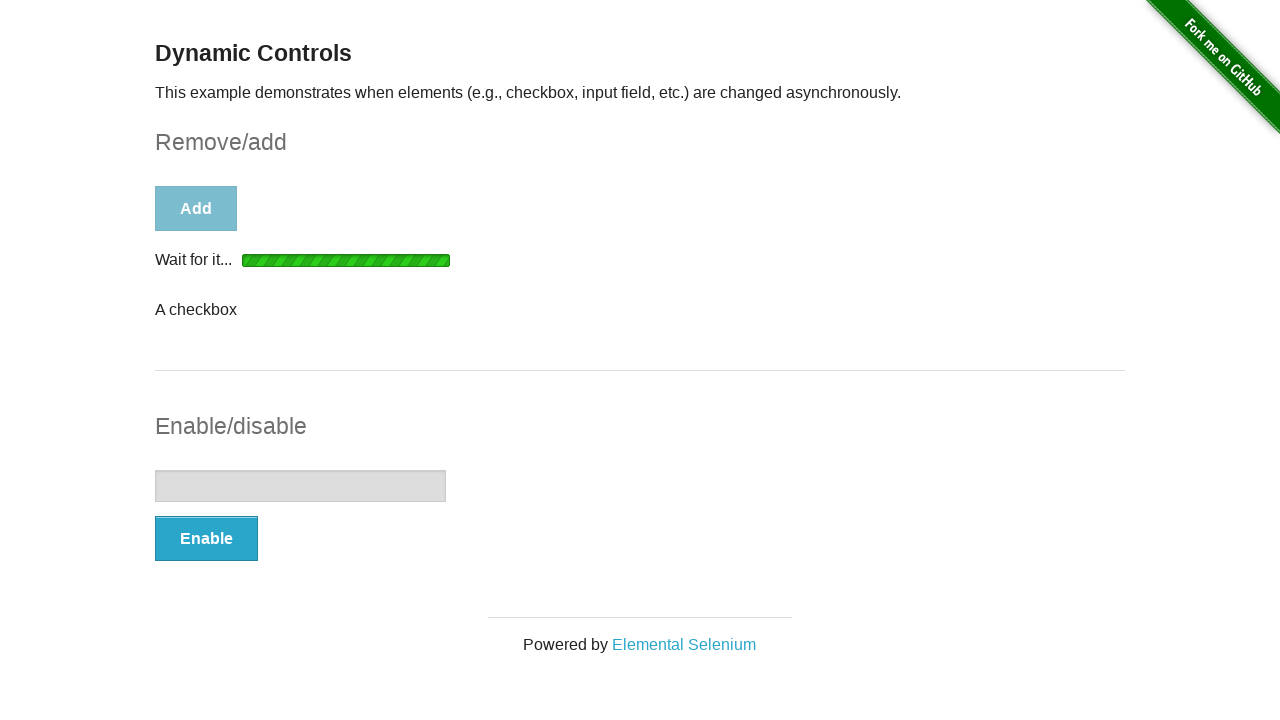

Message appeared after checkbox button click
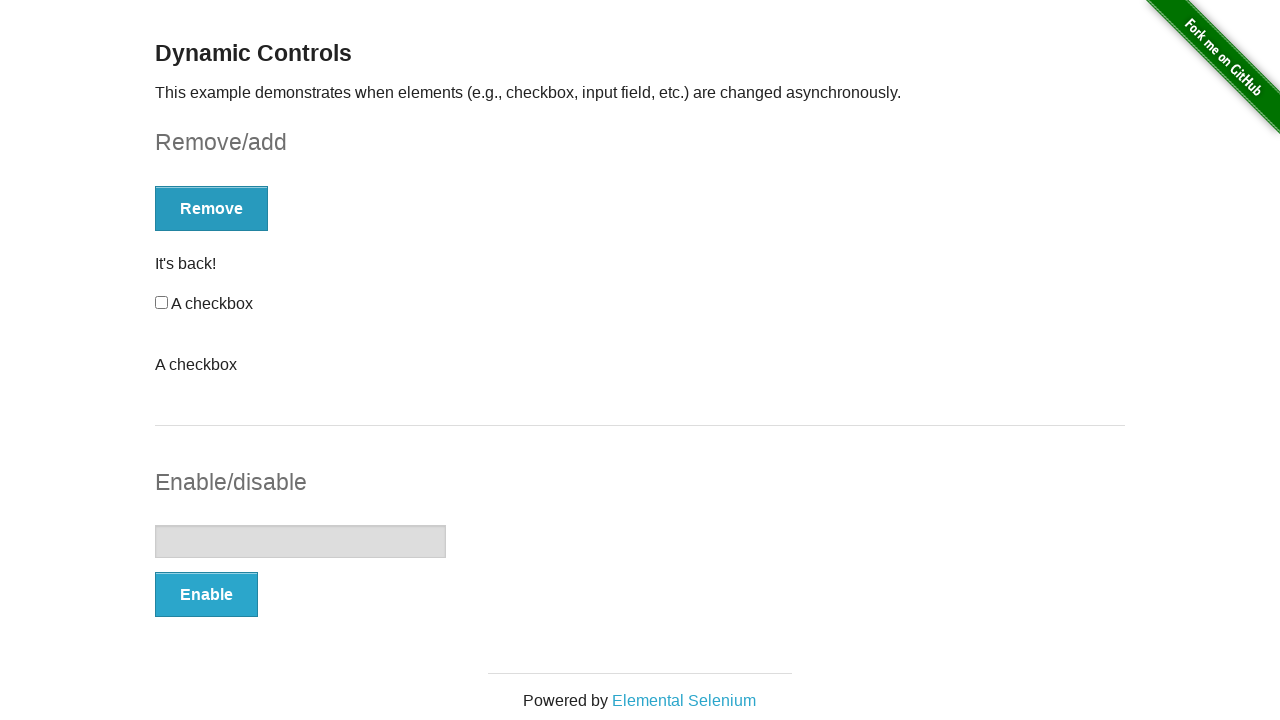

Retrieved message: It's back!
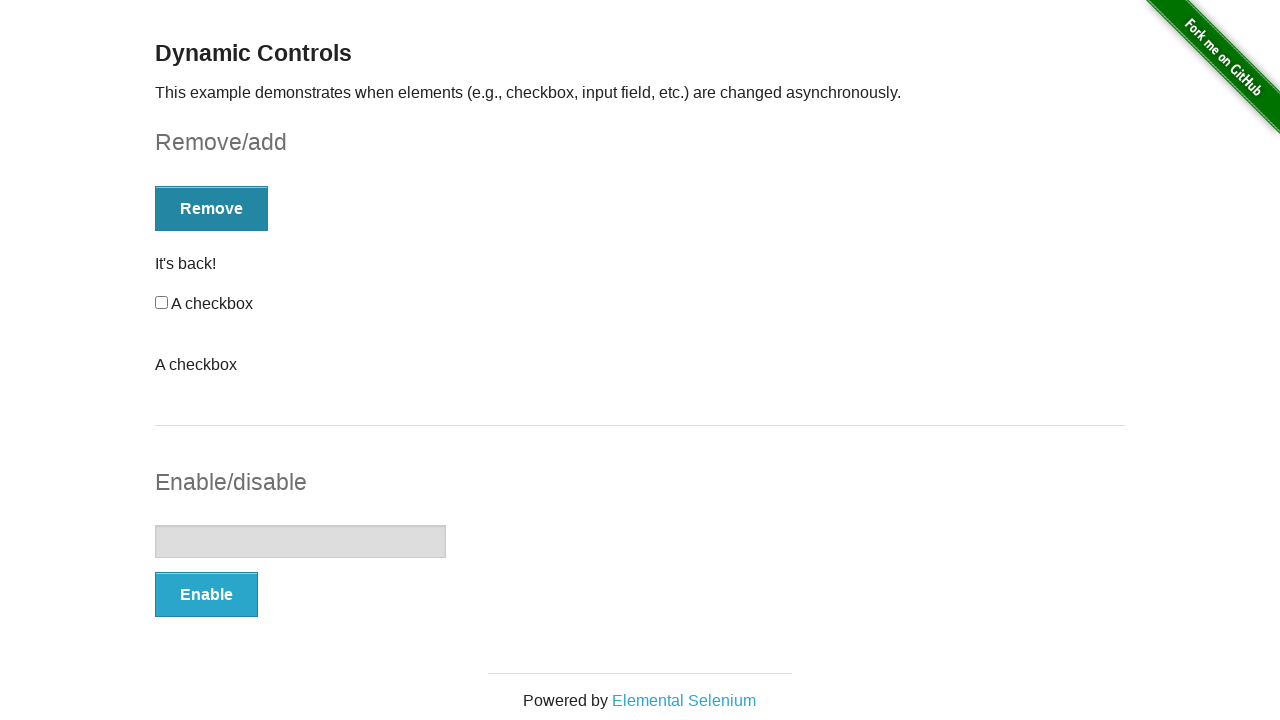

Clicked enable/disable input button (iteration 1) at (206, 594) on form#input-example > button
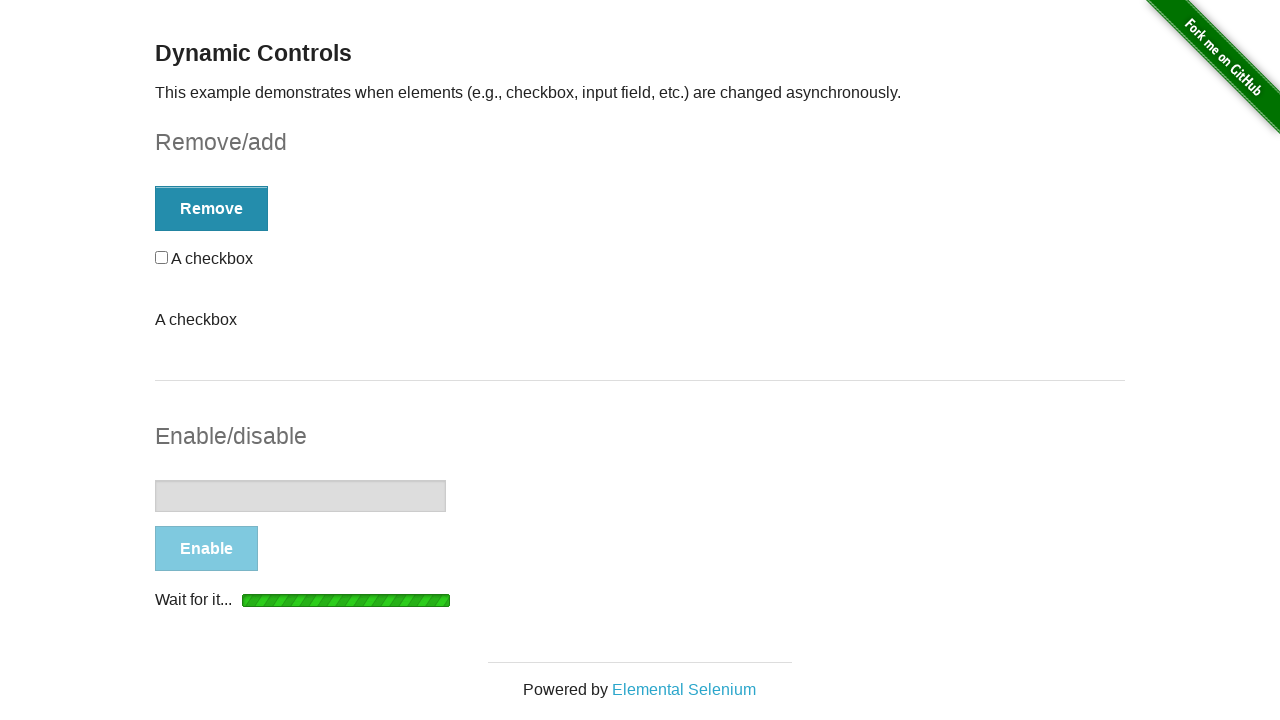

Message appeared after input button click
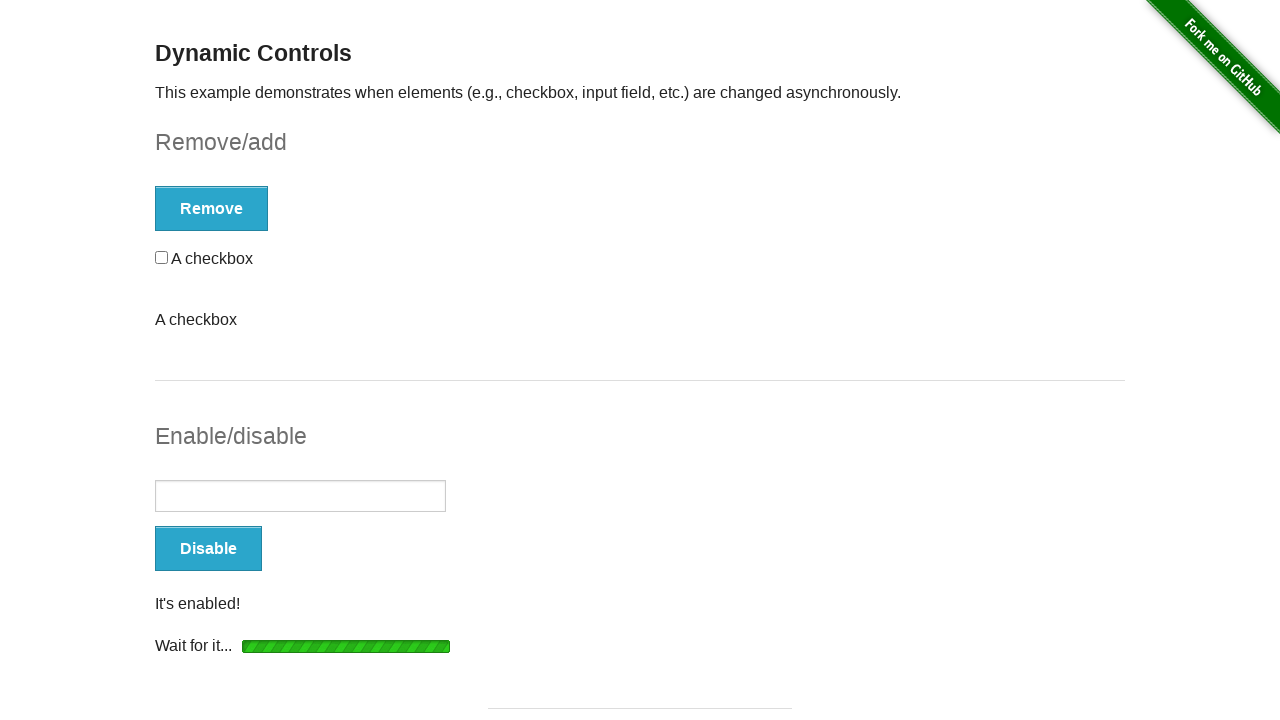

Retrieved message: It's enabled!
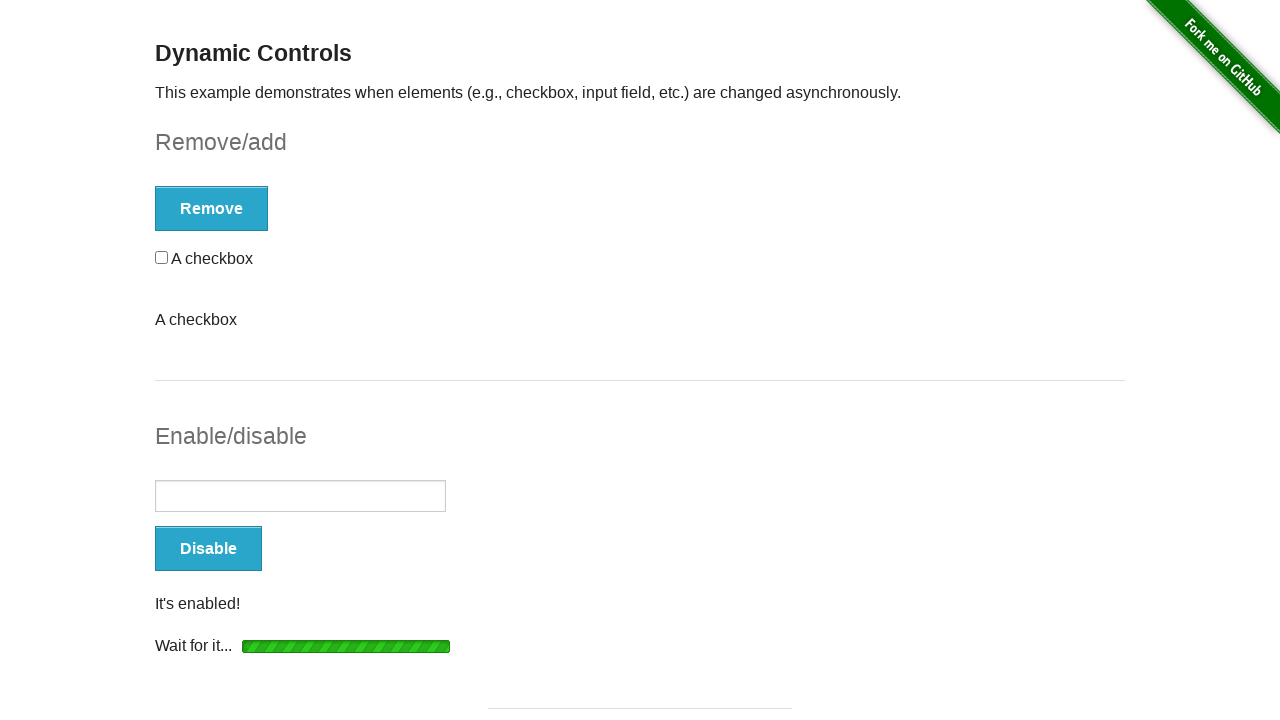

Clicked enable/disable input button (iteration 2) at (208, 549) on form#input-example > button
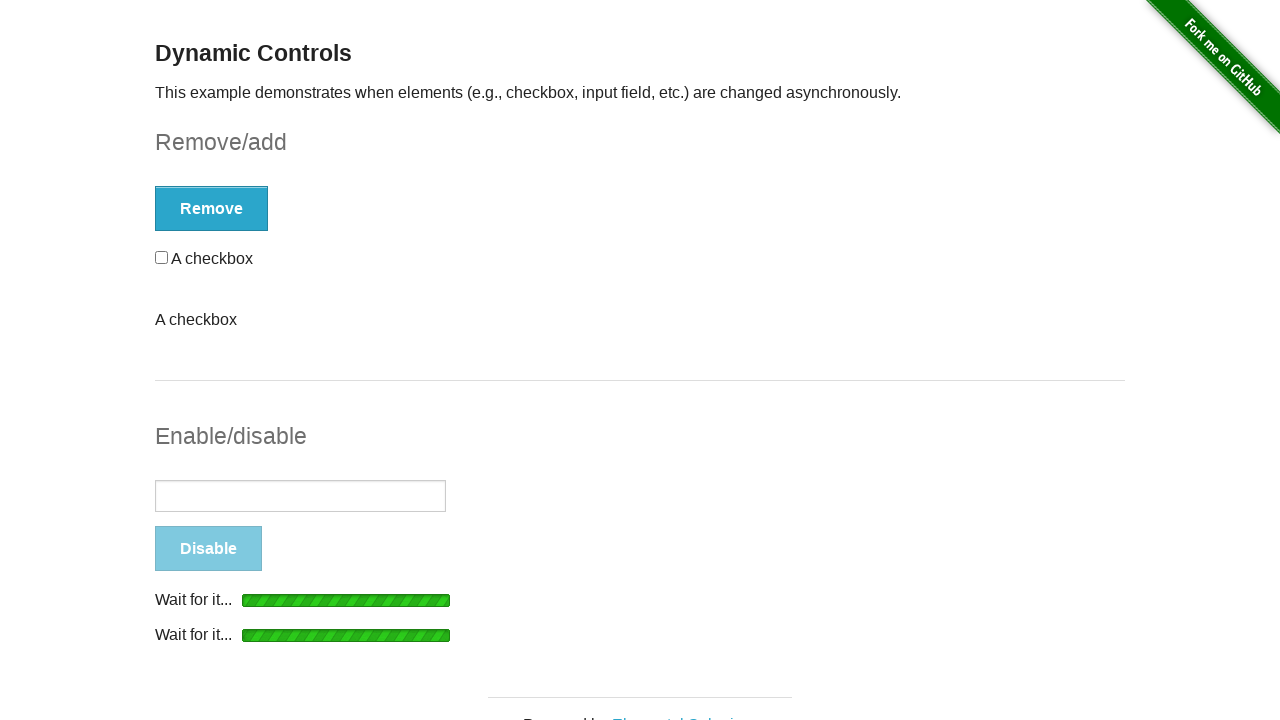

Message appeared after input button click
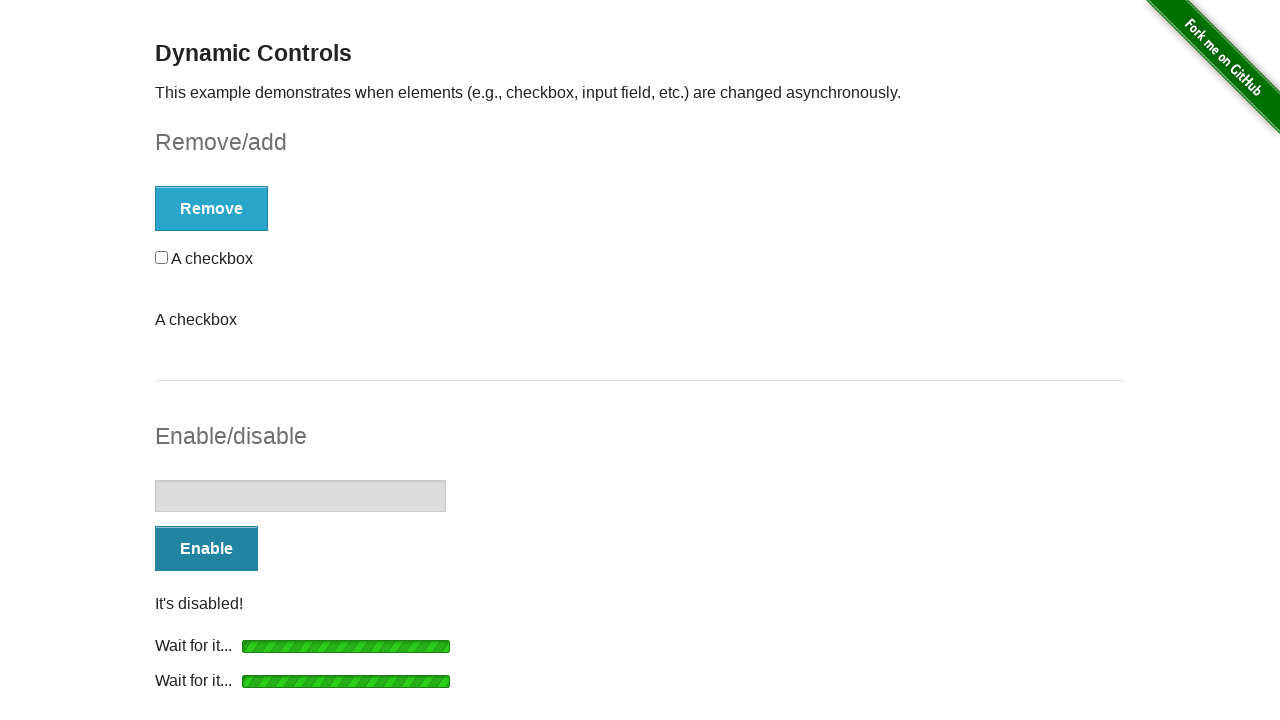

Retrieved message: It's disabled!
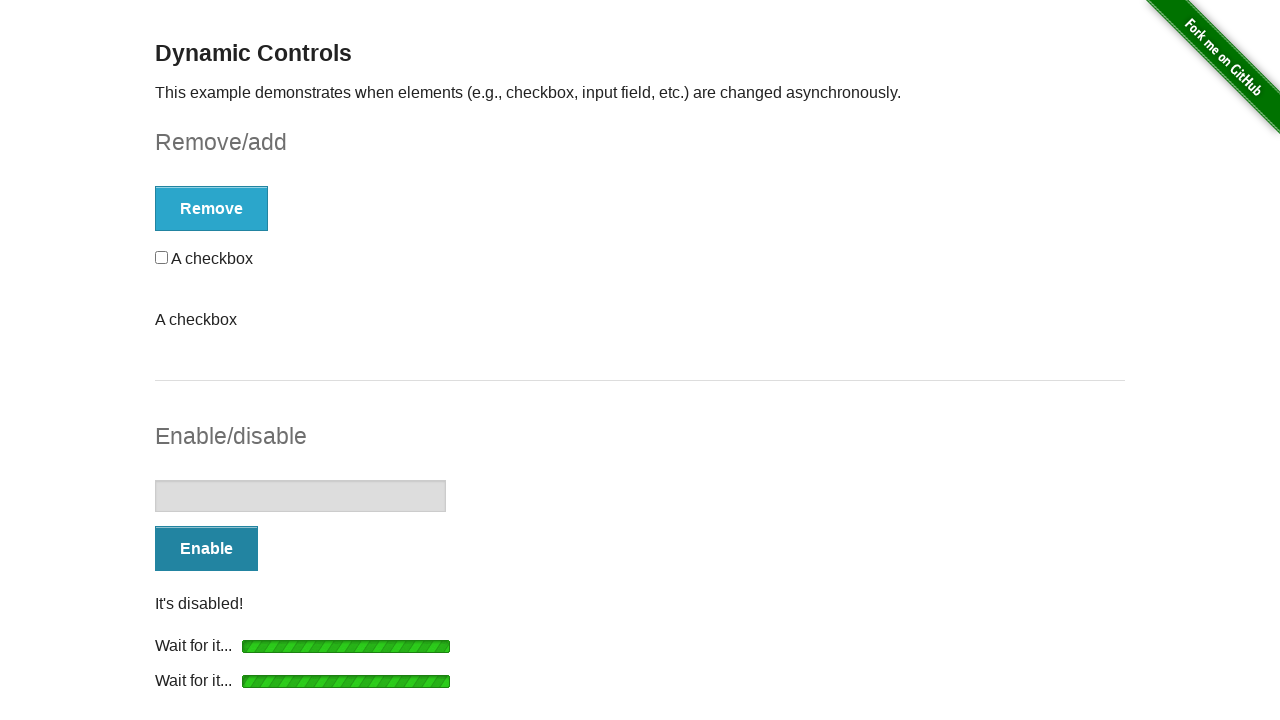

Clicked enable/disable input button (iteration 3) at (206, 549) on form#input-example > button
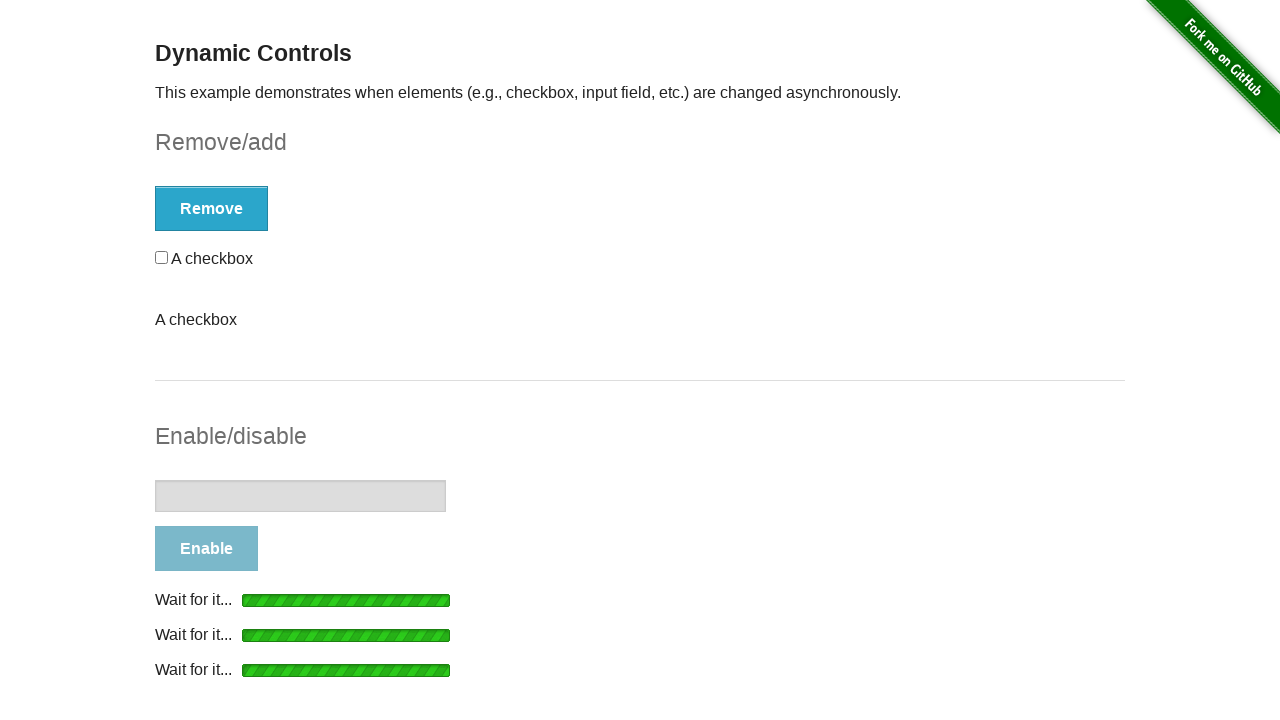

Message appeared after input button click
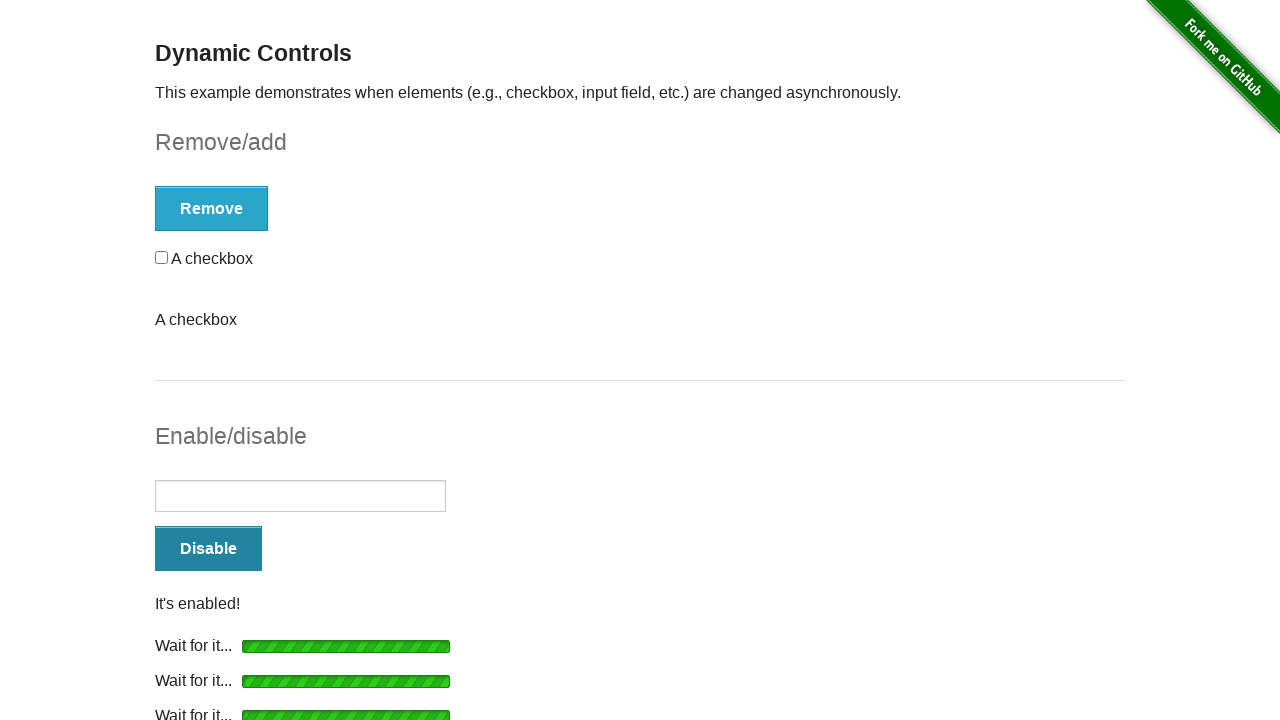

Retrieved message: It's enabled!
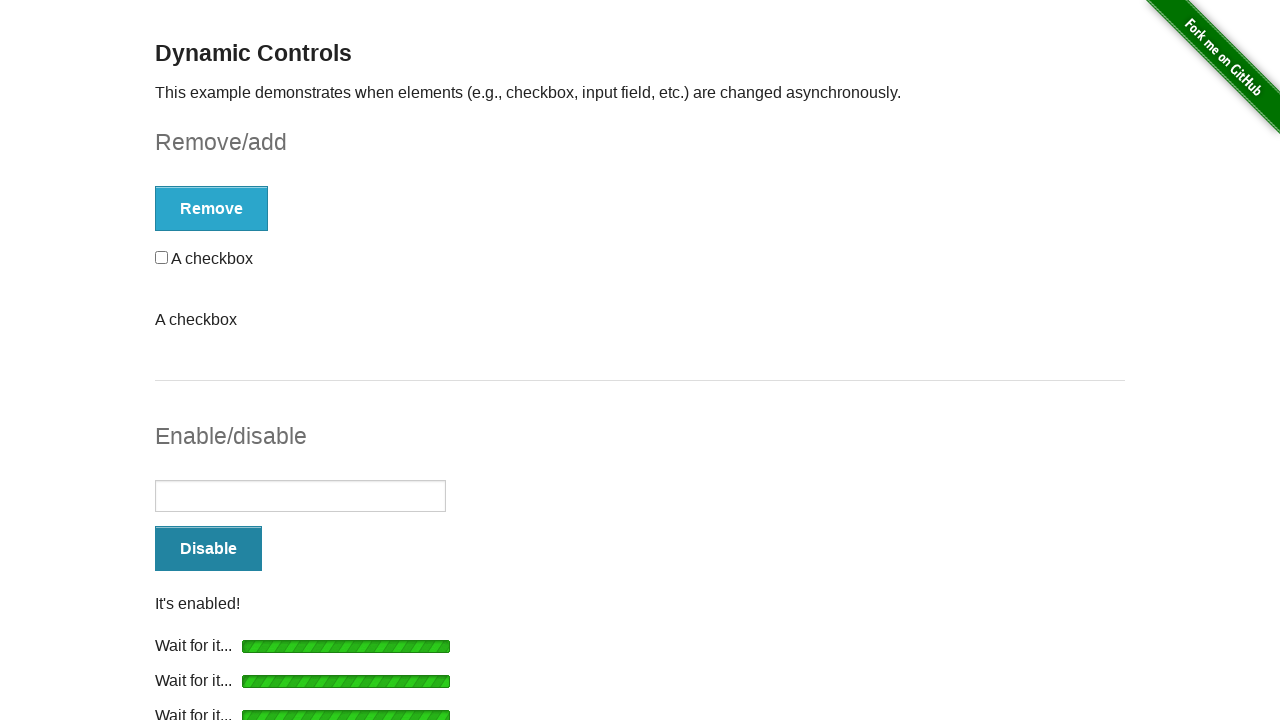

Clicked enable/disable input button (iteration 4) at (208, 549) on form#input-example > button
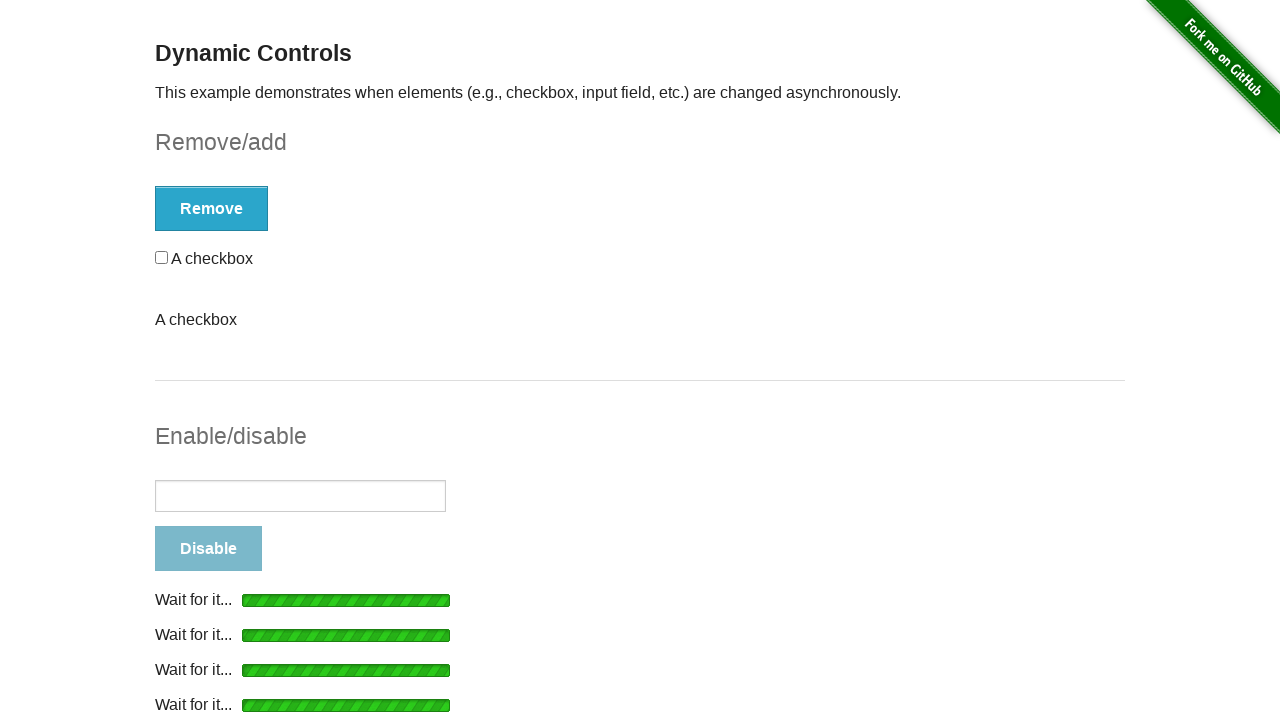

Message appeared after input button click
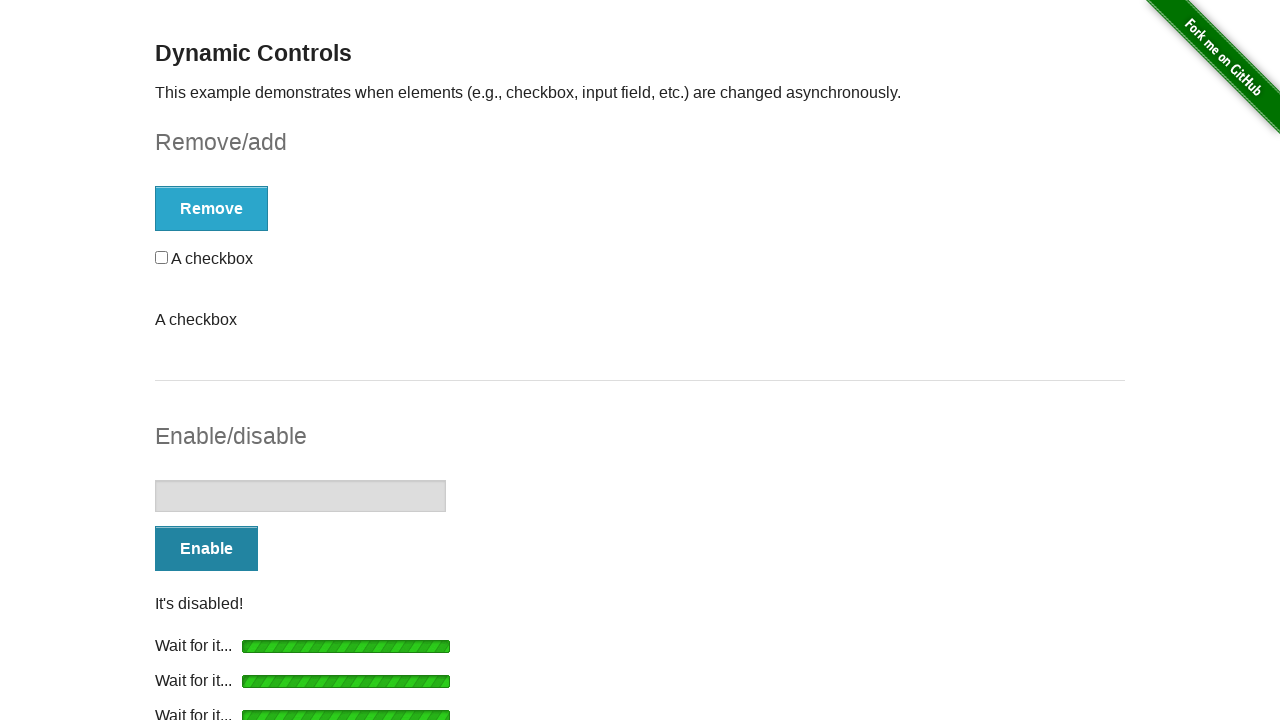

Retrieved message: It's disabled!
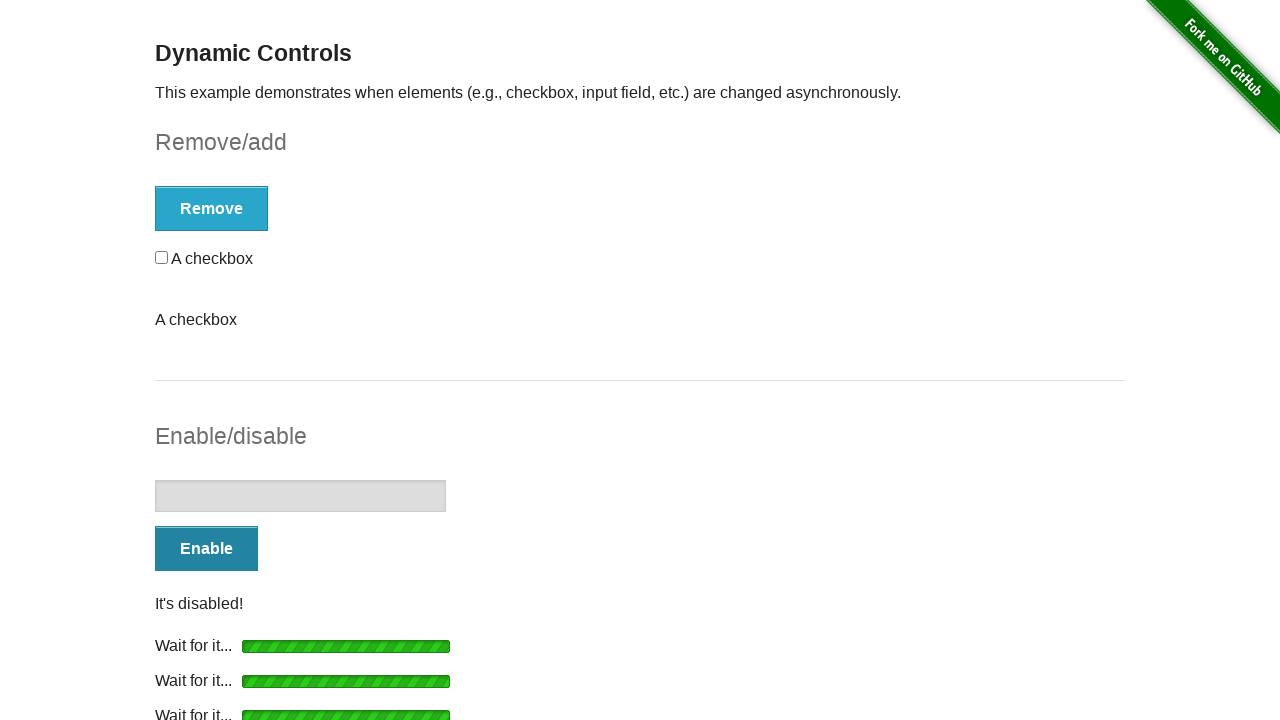

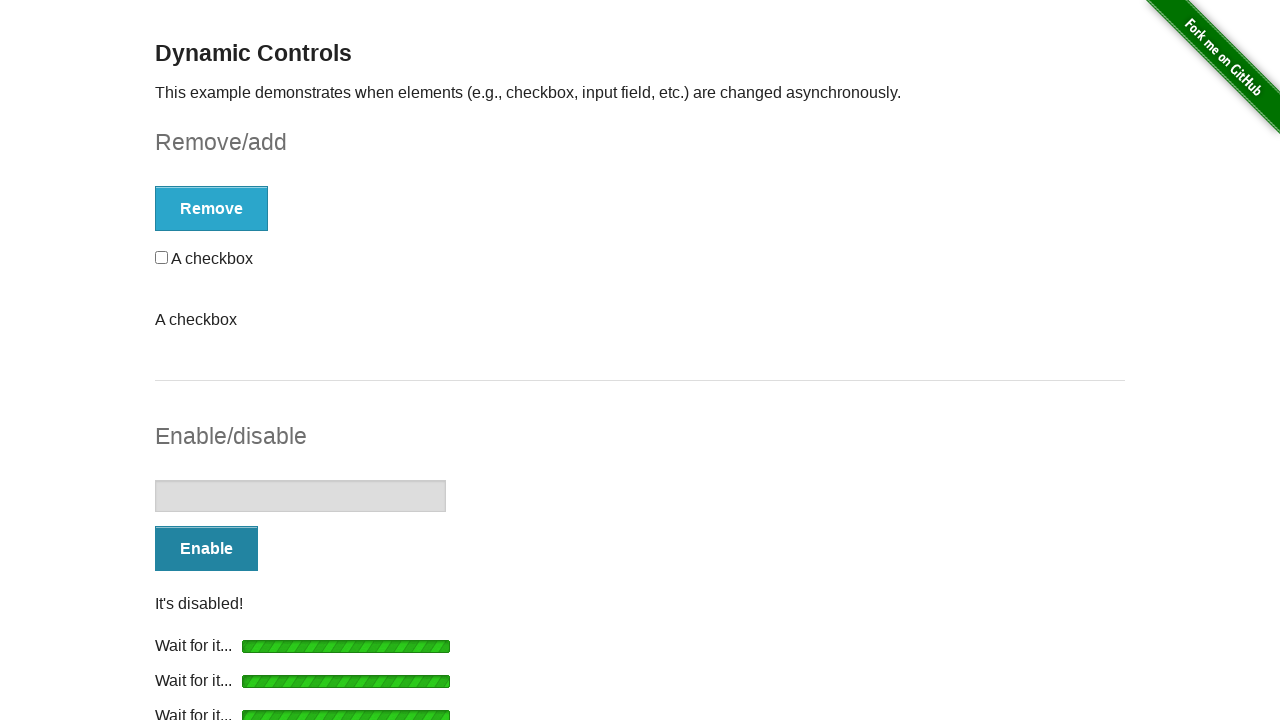